Tests dropdown selection functionality by navigating to the dropdown page and selecting different options from a select element

Starting URL: https://the-internet.herokuapp.com/

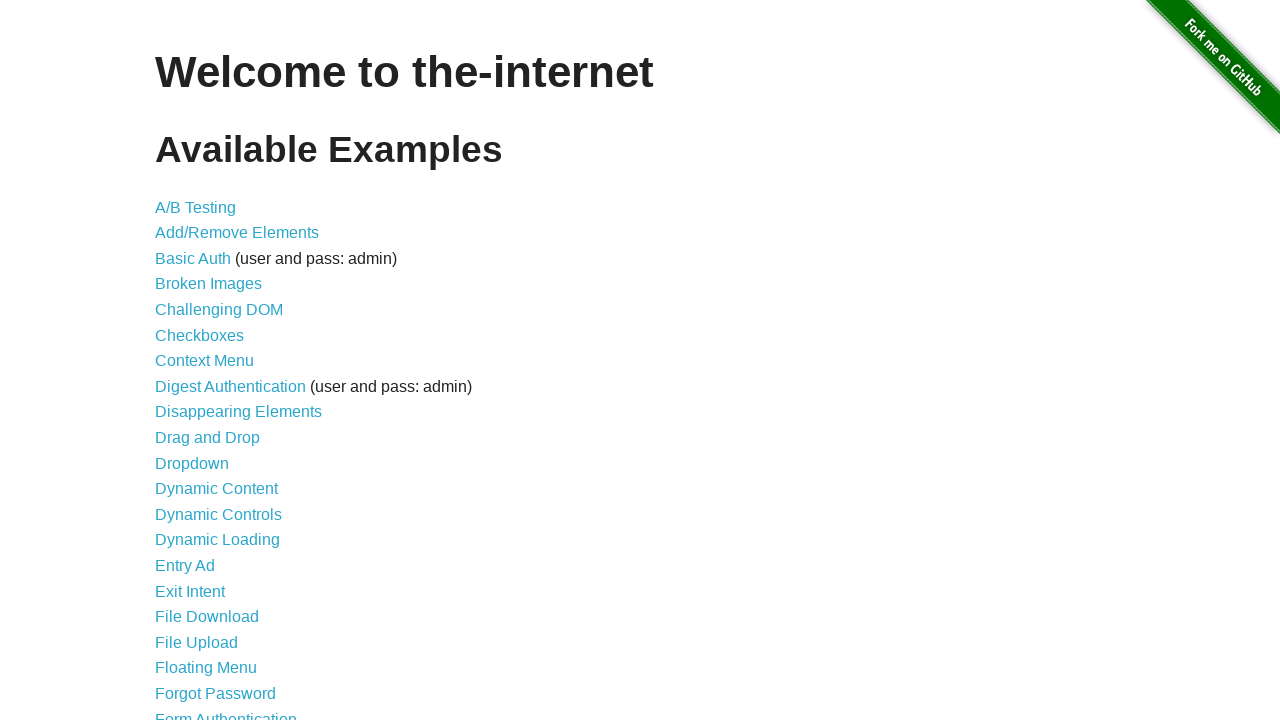

Clicked on Dropdown link to navigate to dropdown page at (192, 463) on a:text('Dropdown')
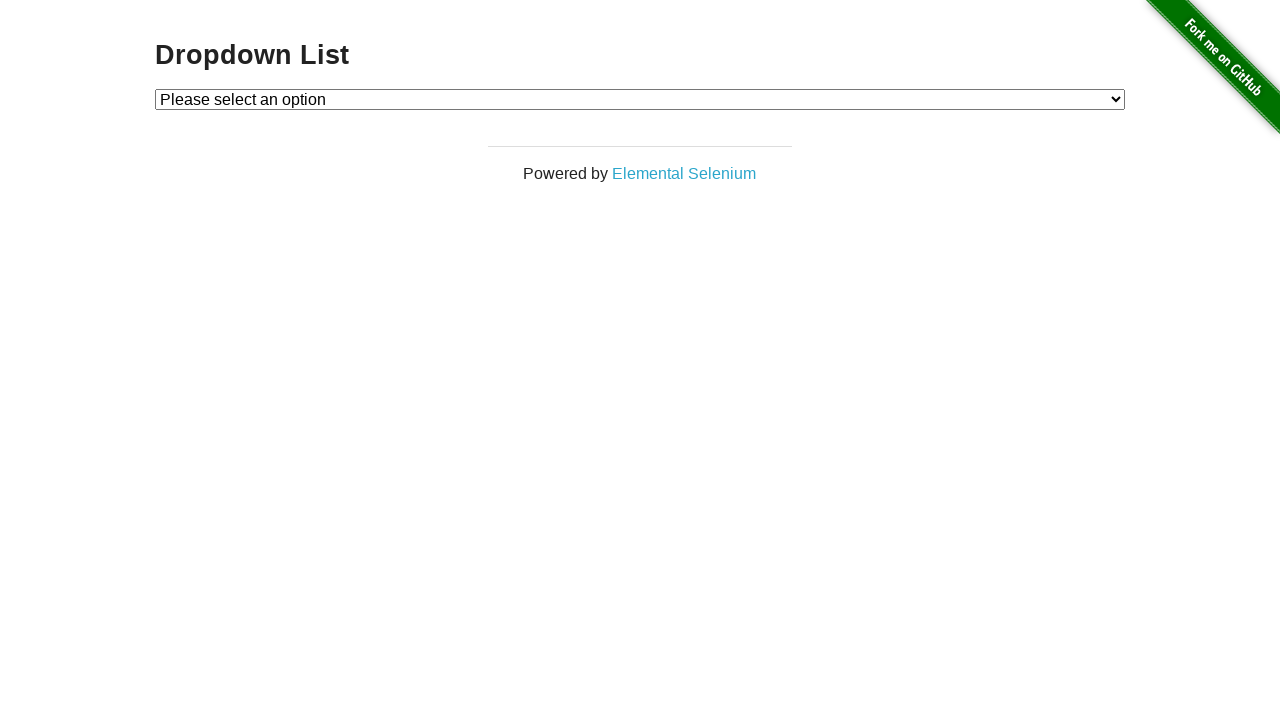

Dropdown element became visible
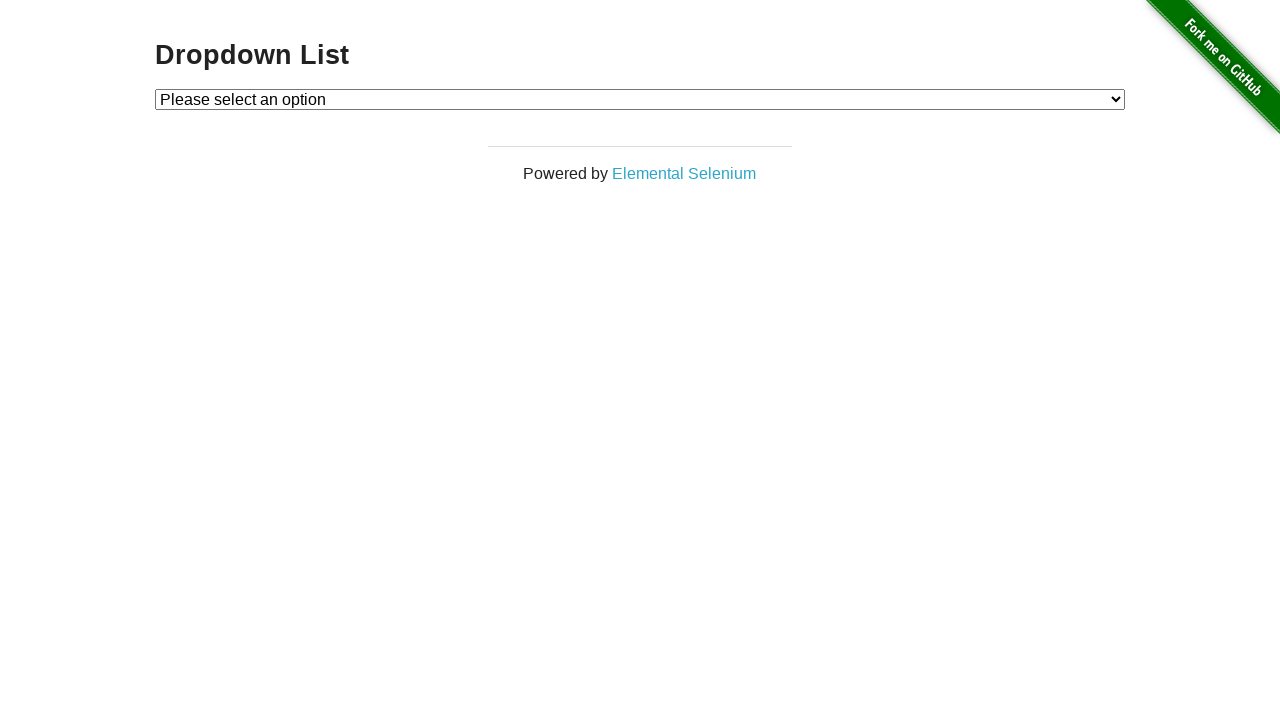

Clicked on dropdown to open it at (640, 99) on #dropdown
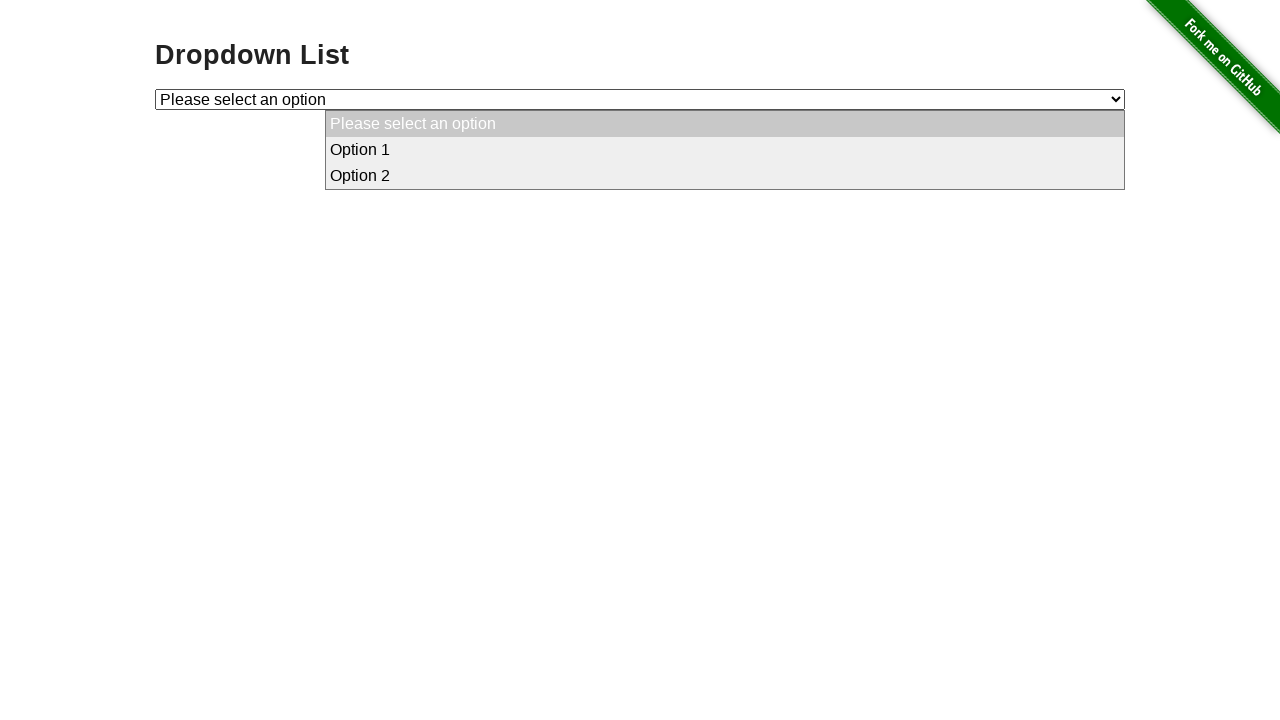

Selected first option (value='1') from dropdown on #dropdown
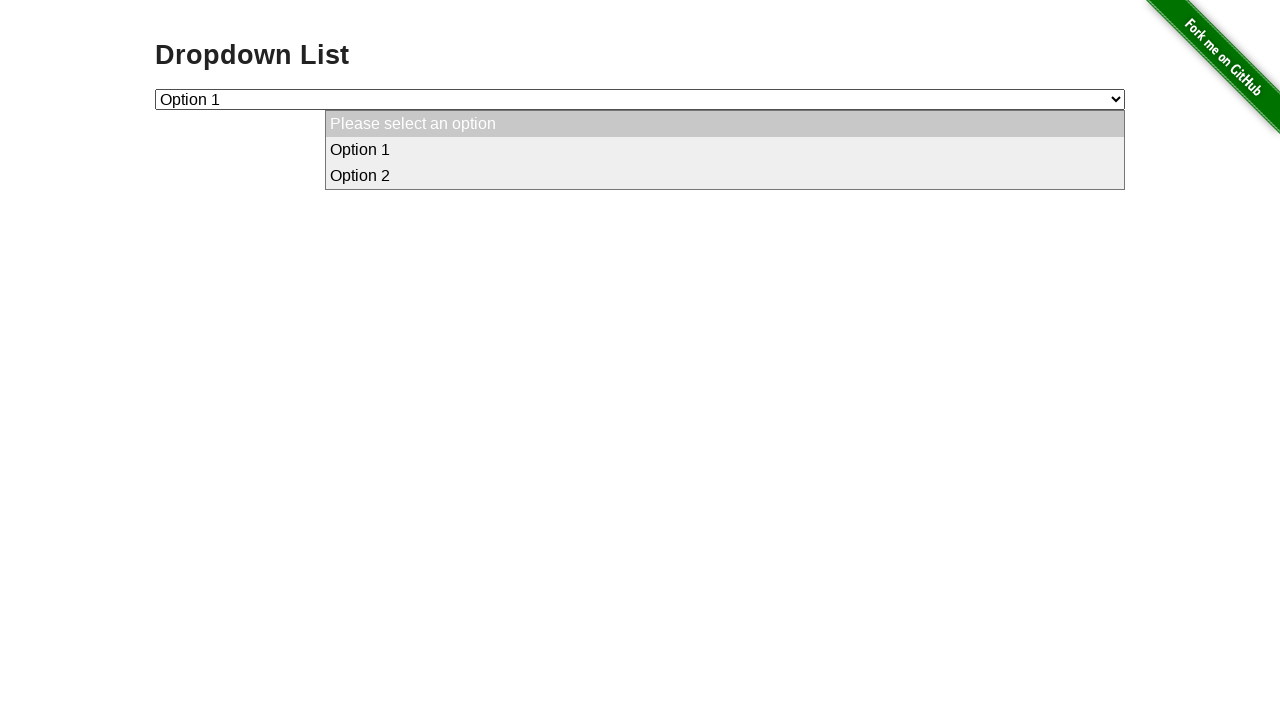

Selected second option (value='2') from dropdown on #dropdown
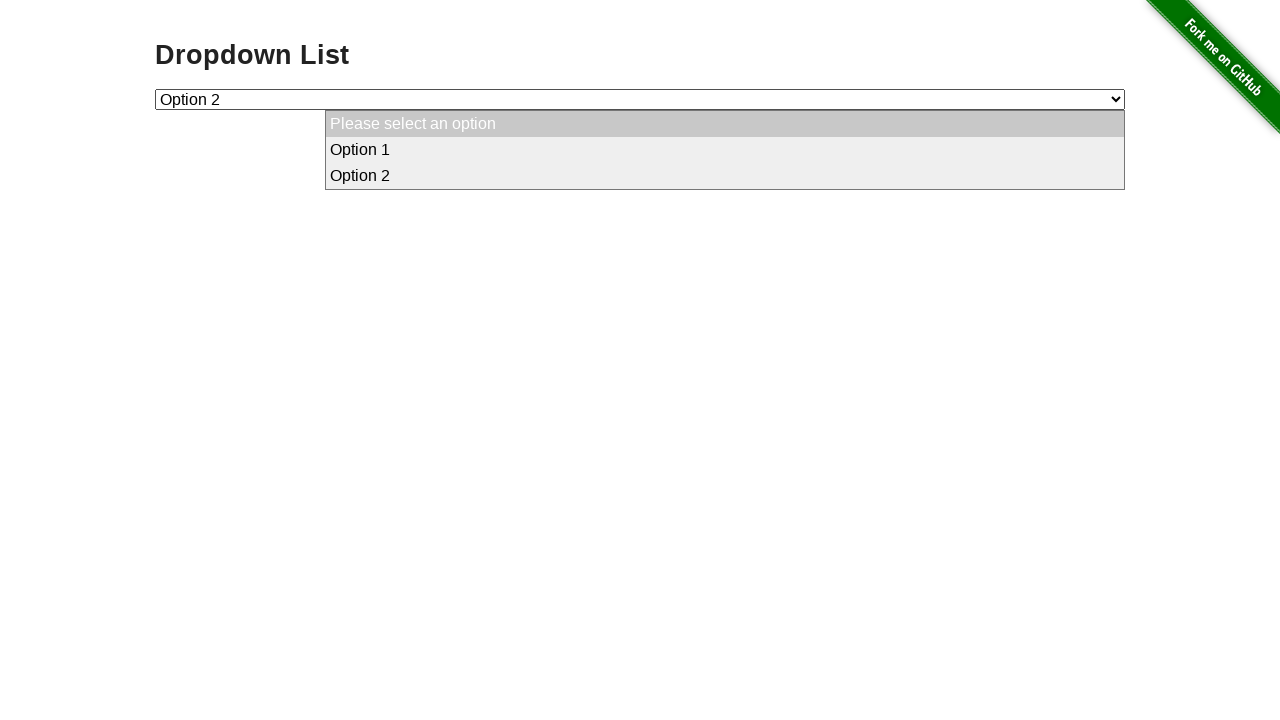

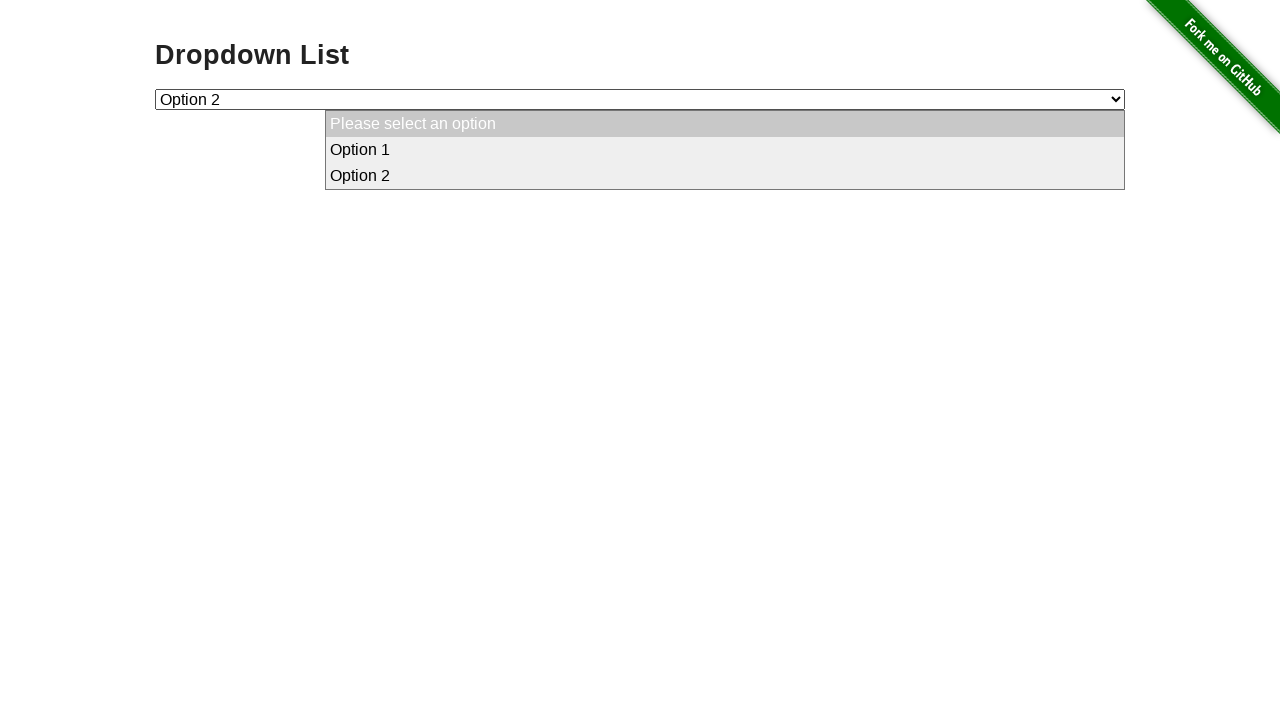